Tests the checkbox functionality on the actions page by selecting checkboxes and verifying the result message

Starting URL: https://kristinek.github.io/site/examples/actions

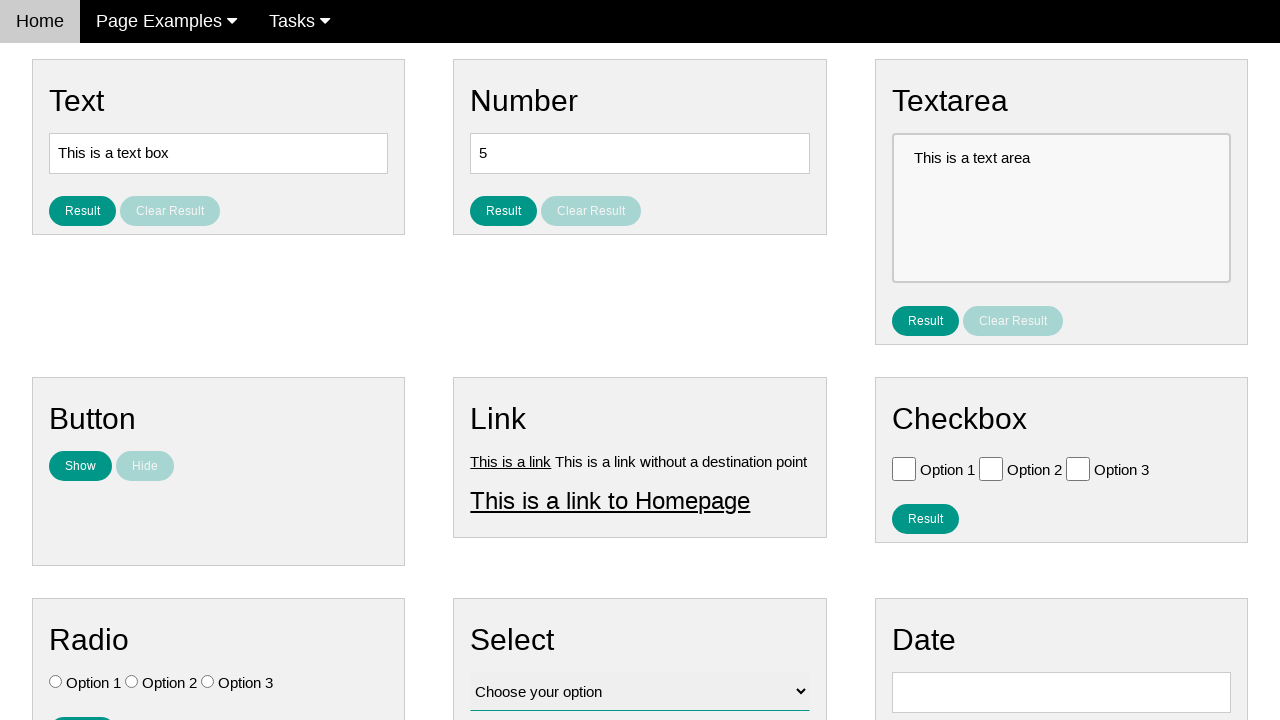

Clicked checkbox with value 'Option 1' at (904, 468) on [value='Option 1']
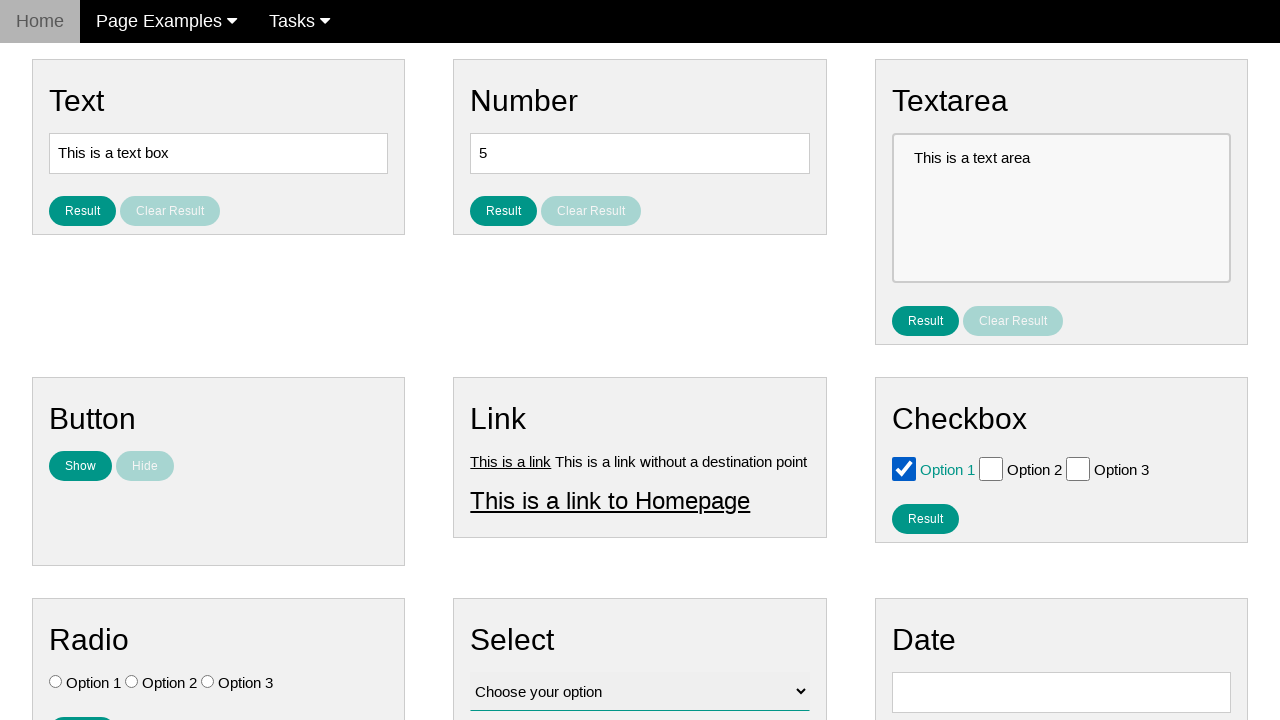

Clicked checkbox with value 'Option 2' at (991, 468) on [value='Option 2']
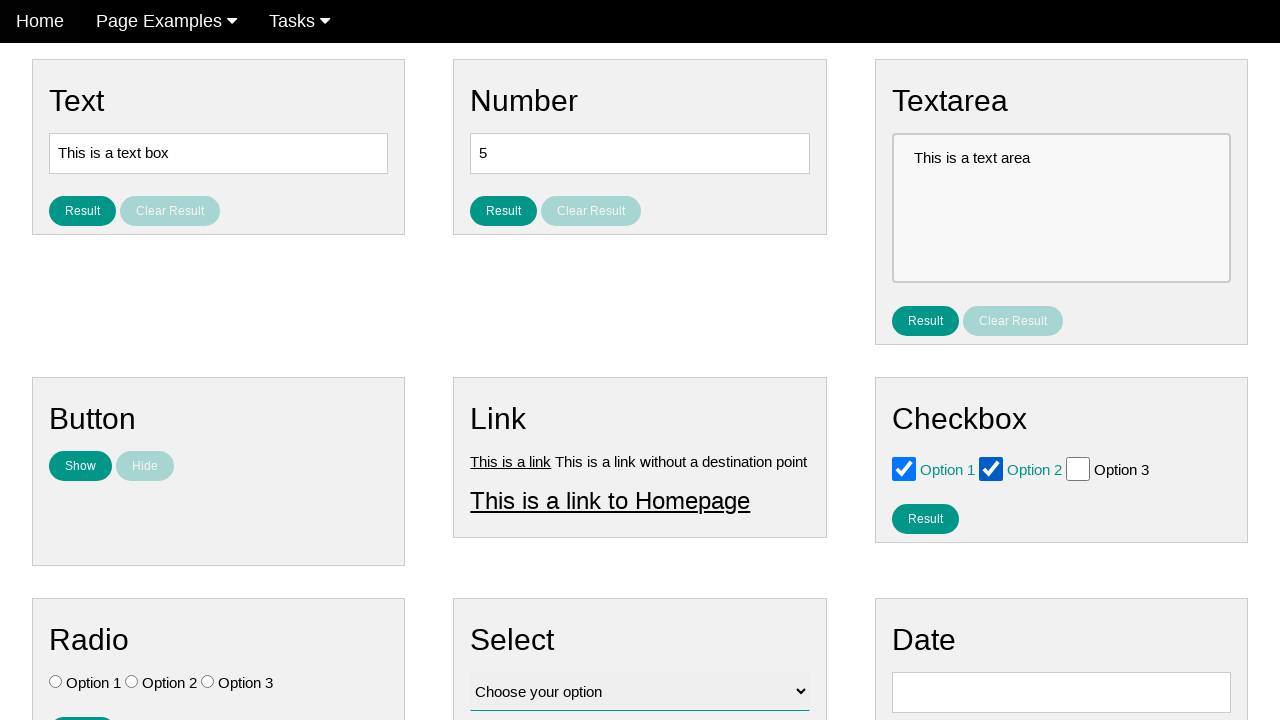

Clicked result checkbox button at (925, 518) on #result_button_checkbox
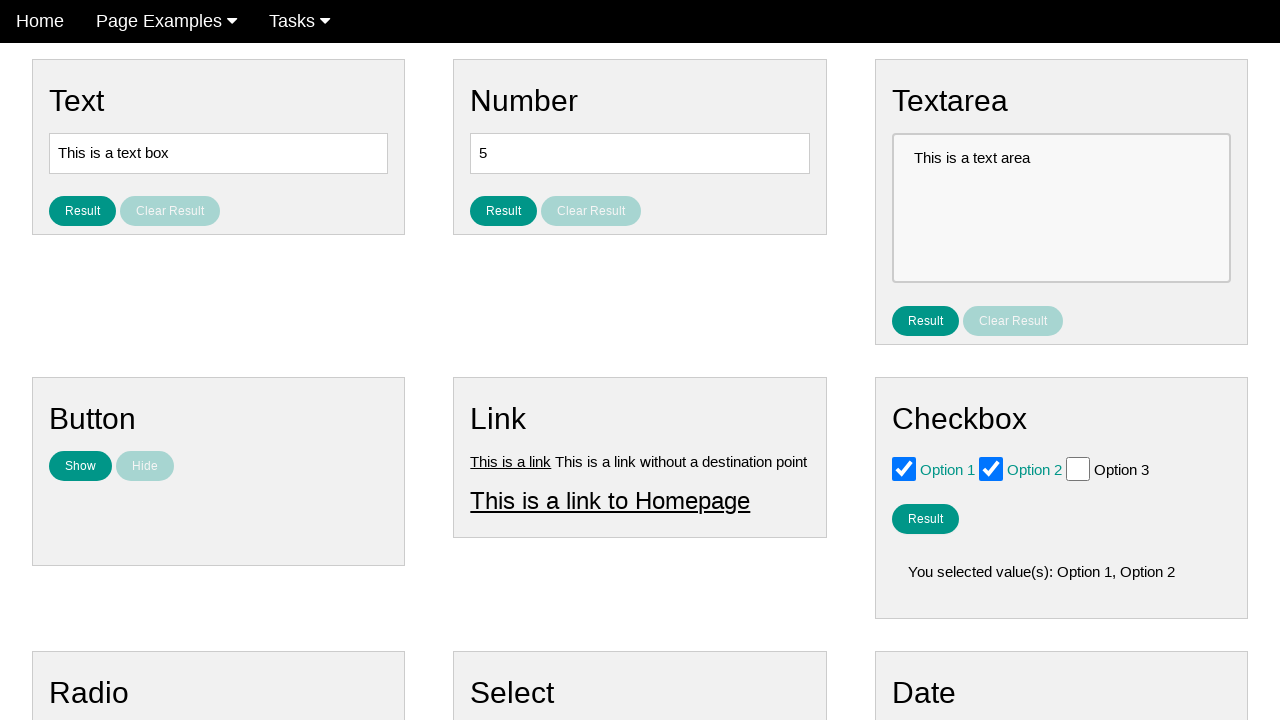

Located result checkbox message element
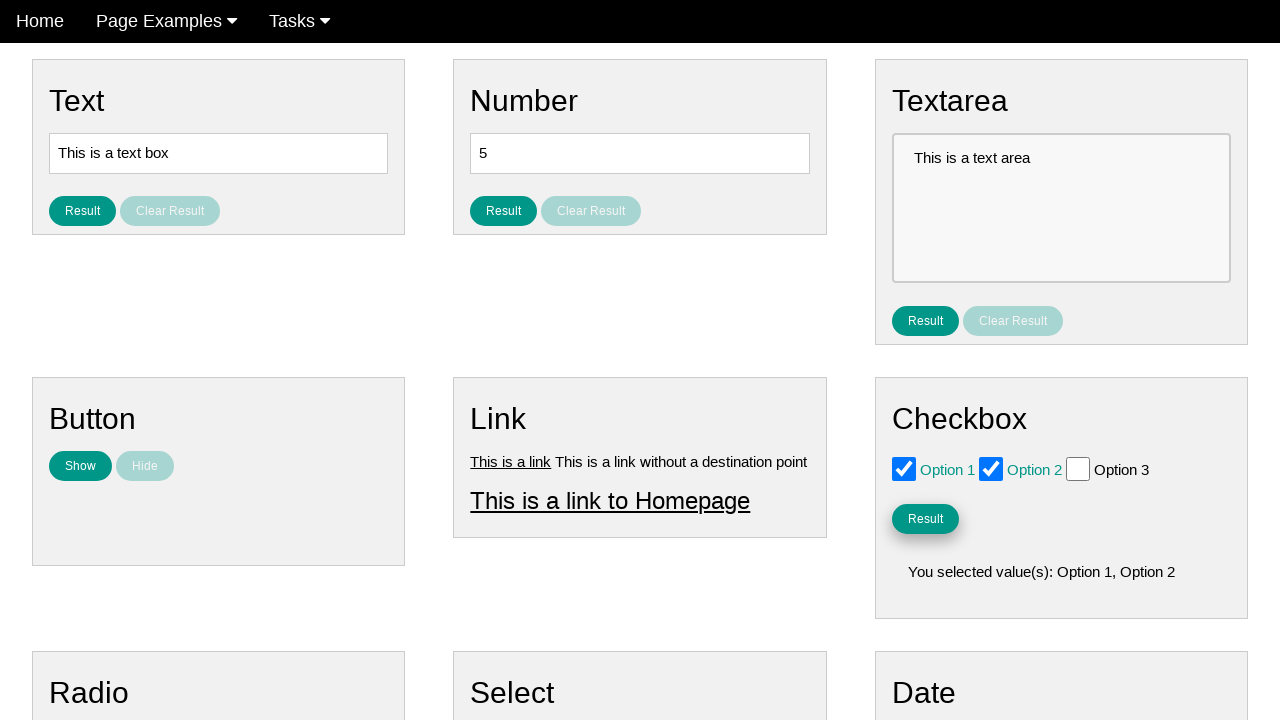

Result checkbox message appeared
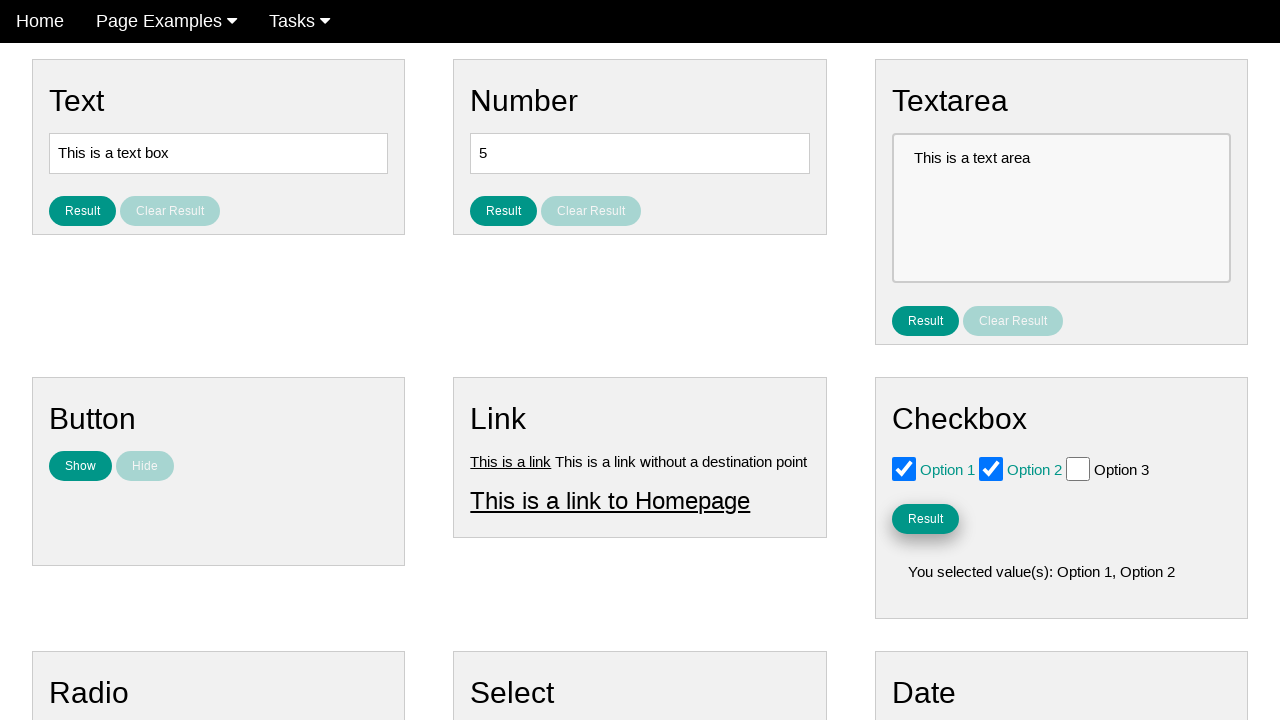

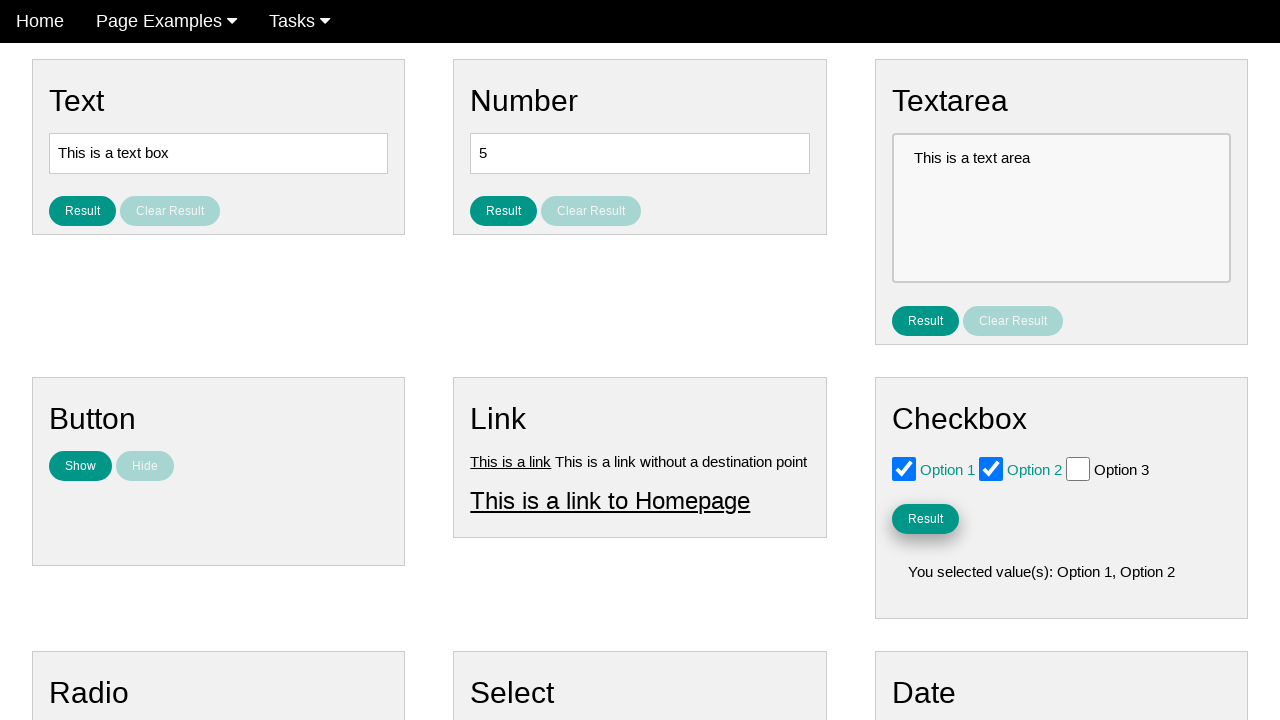